Tests clicking a button with multiple CSS classes on the UI Testing Playground, verifying class attribute handling

Starting URL: http://uitestingplayground.com/classattr

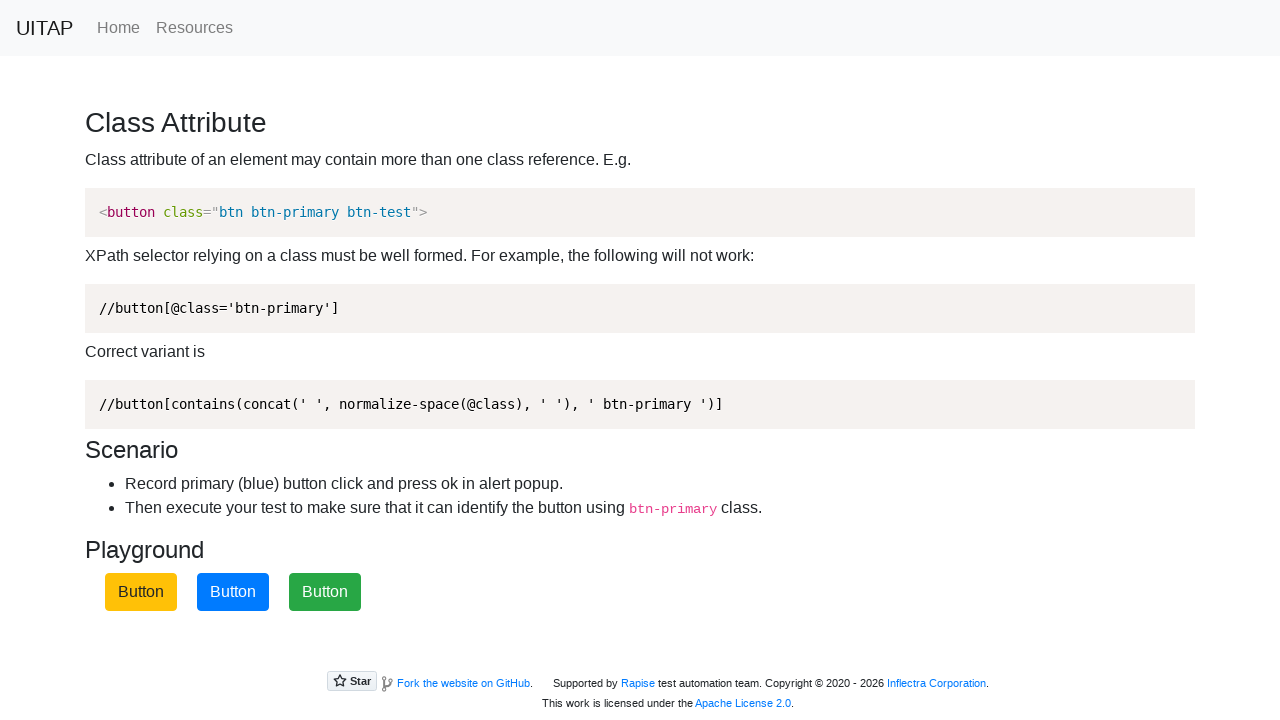

Clicked button with CSS classes .btn-primary.btn-test at (233, 592) on .btn-primary.btn-test
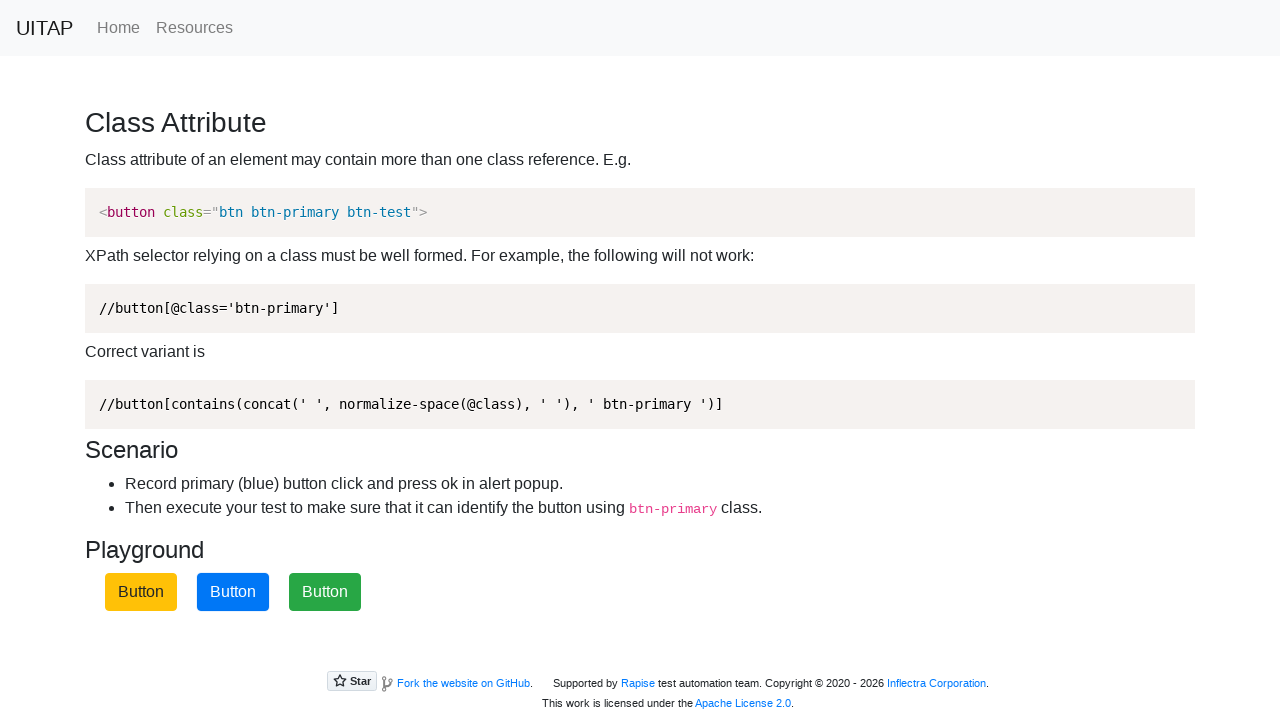

Waited 1 second for potential dialog
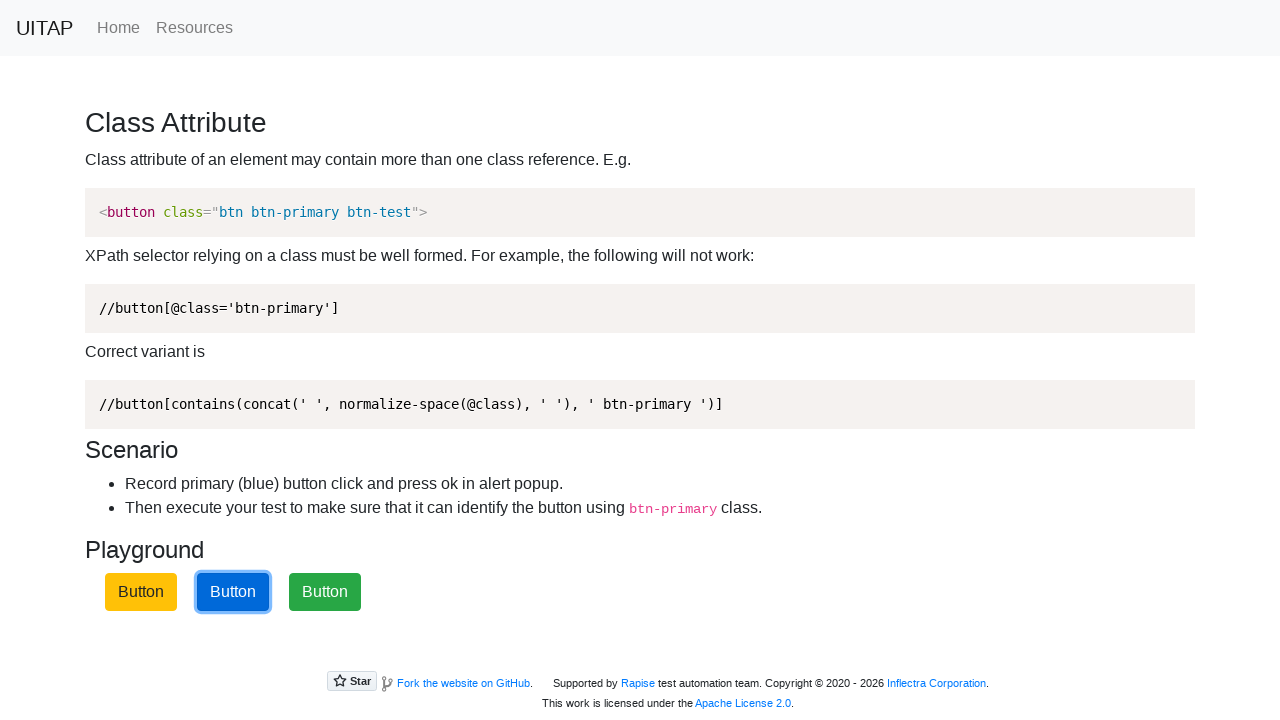

Set up dialog handler to accept any alerts
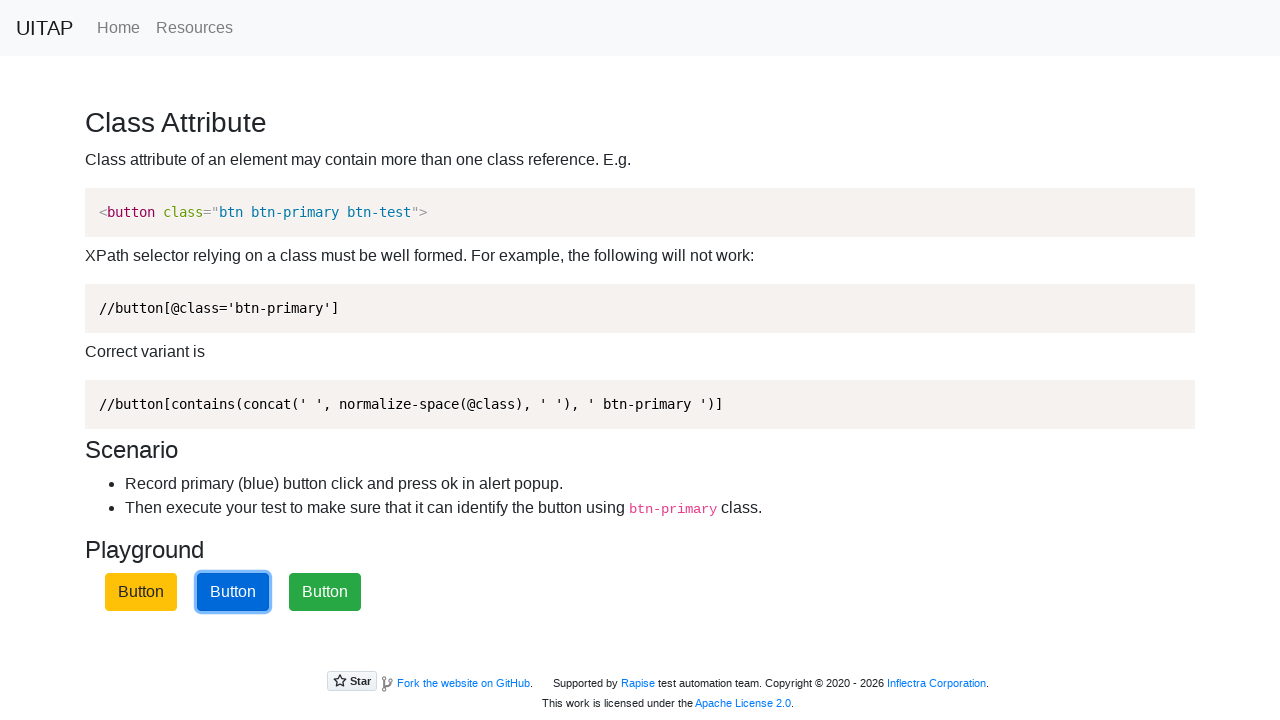

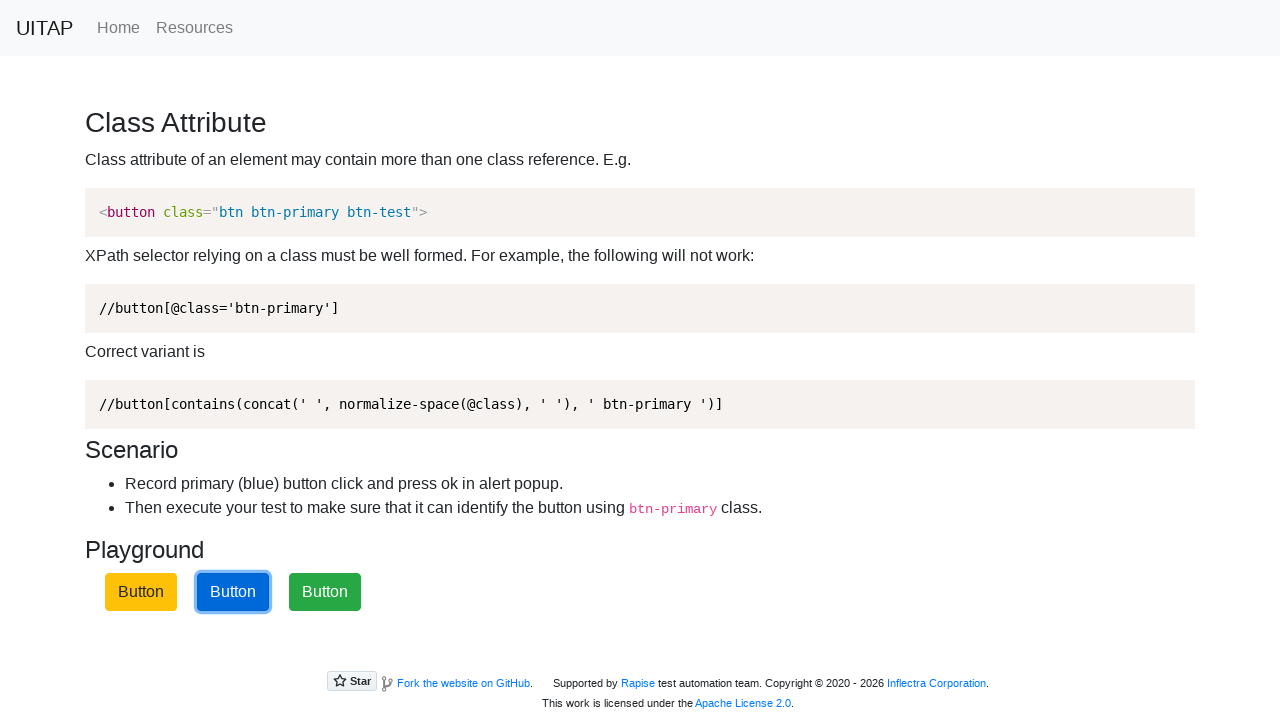